Tests text input functionality by entering a new button name and verifying the button text updates after clicking

Starting URL: http://www.uitestingplayground.com/textinput

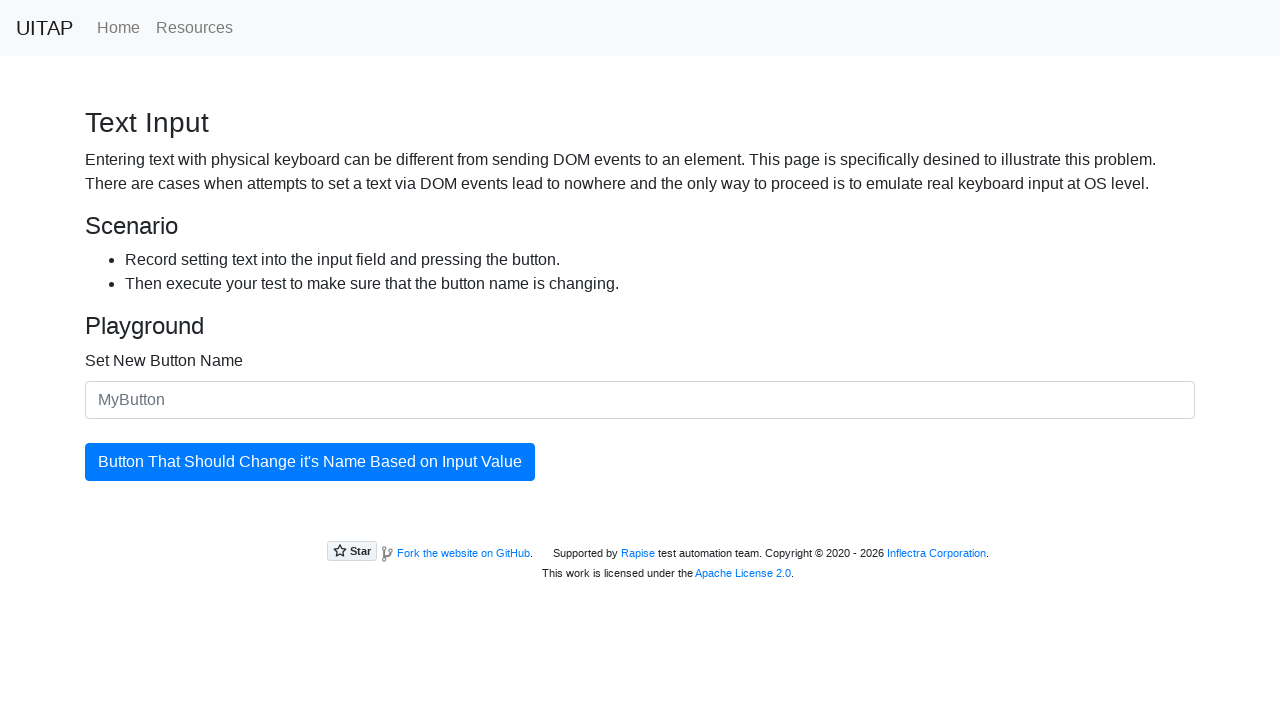

Filled text input field with new button name 'Changed Button Name' on #newButtonName
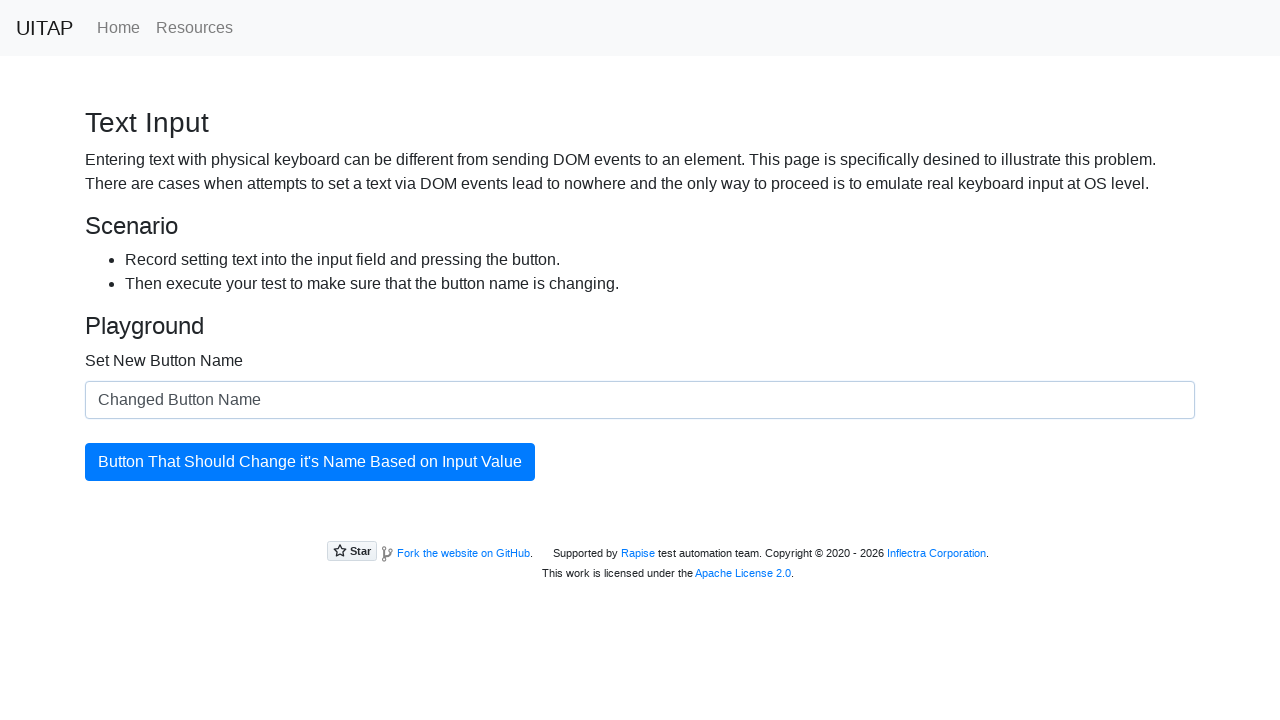

Clicked the button to apply the new name at (310, 462) on #updatingButton
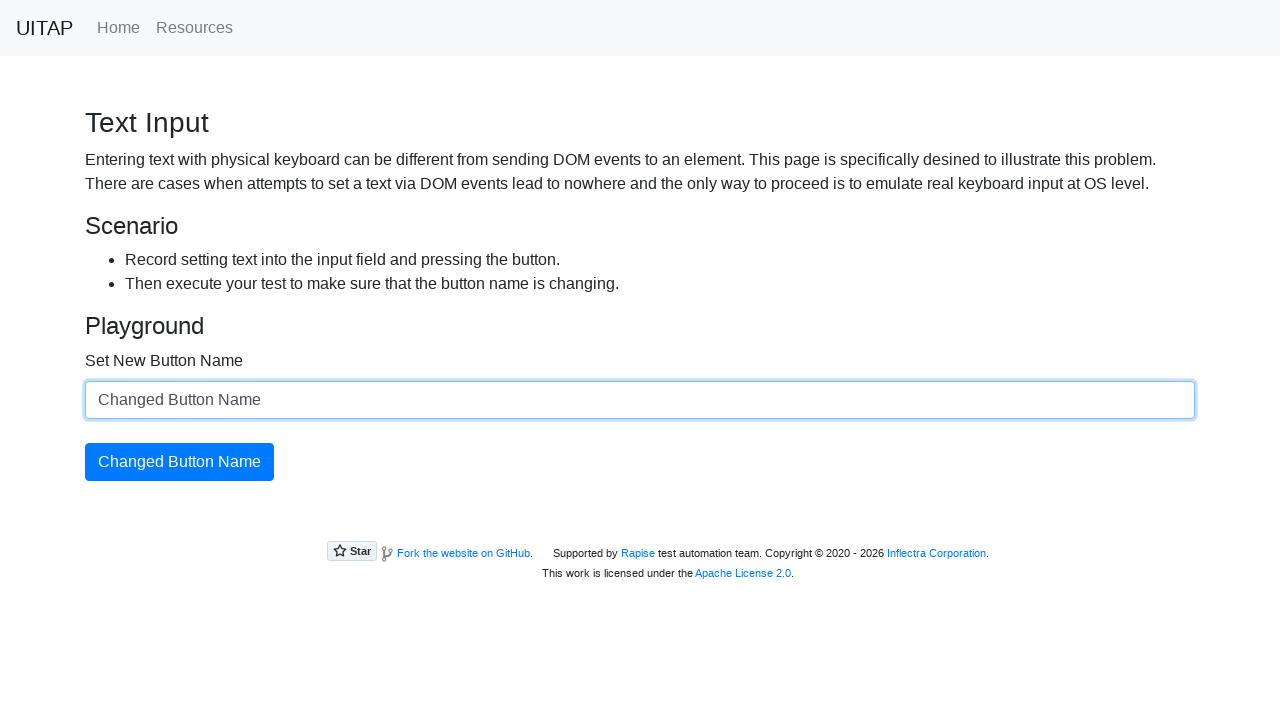

Retrieved button text content to verify update
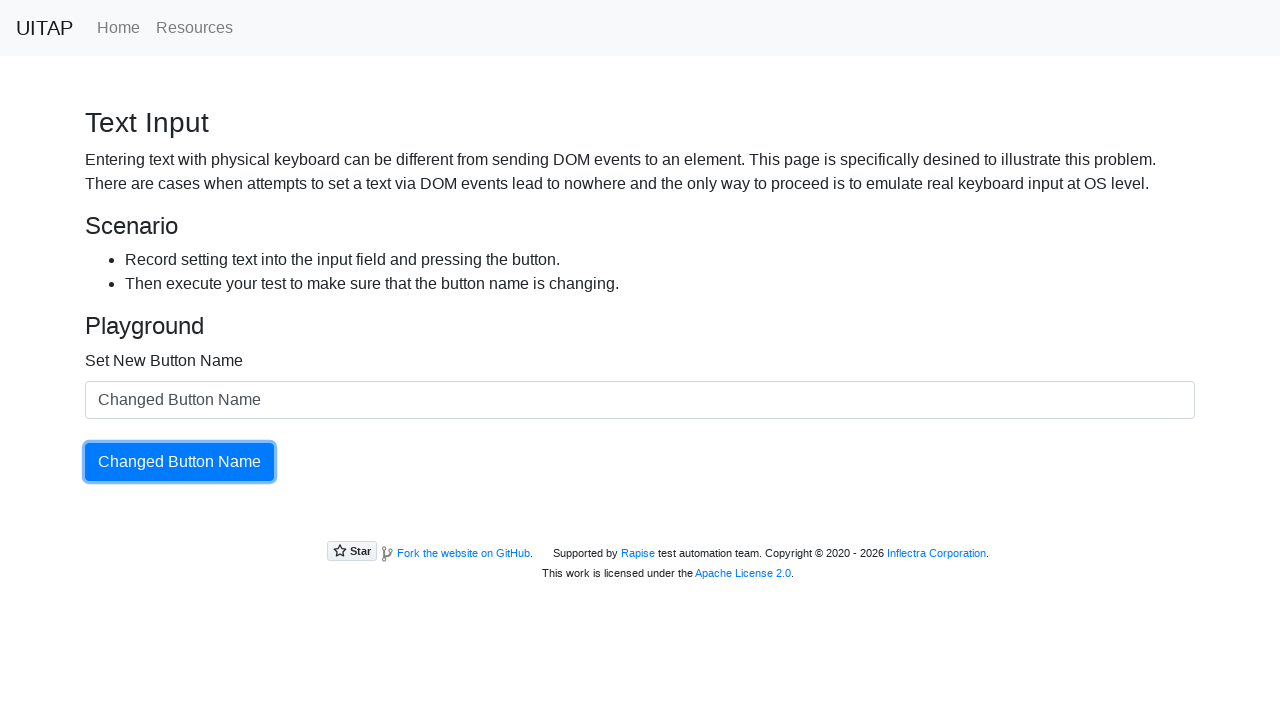

Verified button text successfully updated to 'Changed Button Name'
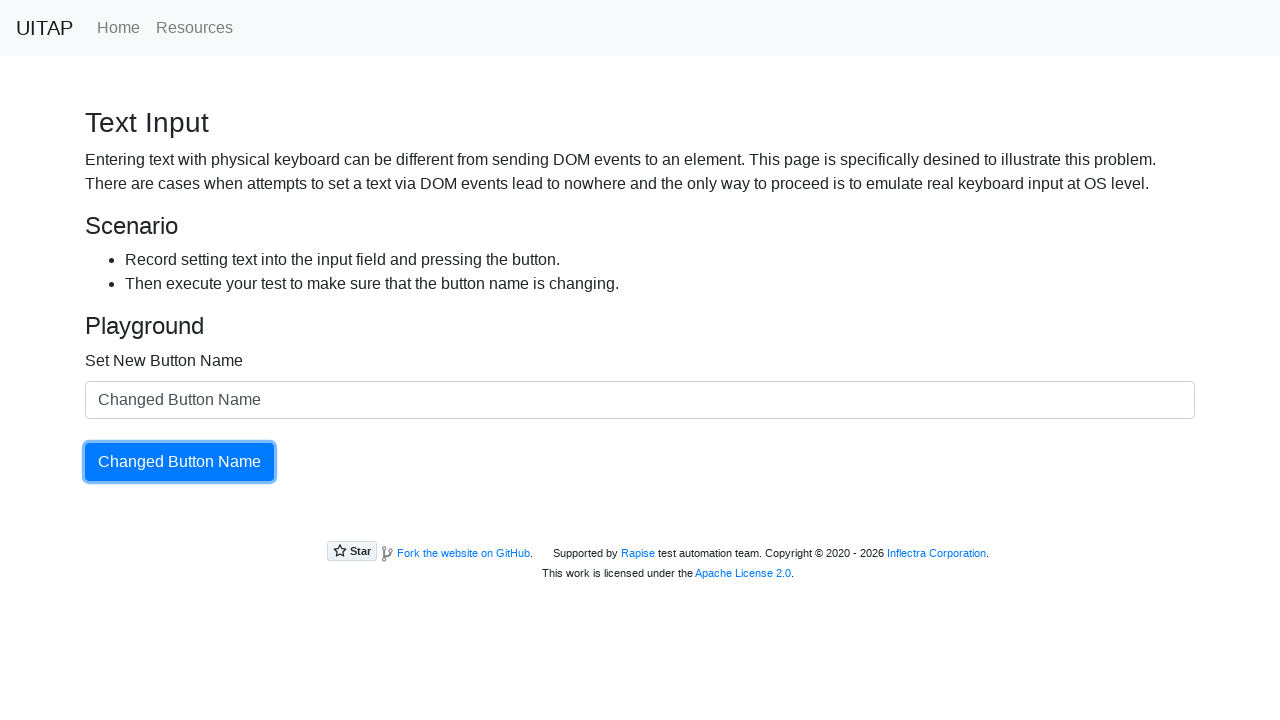

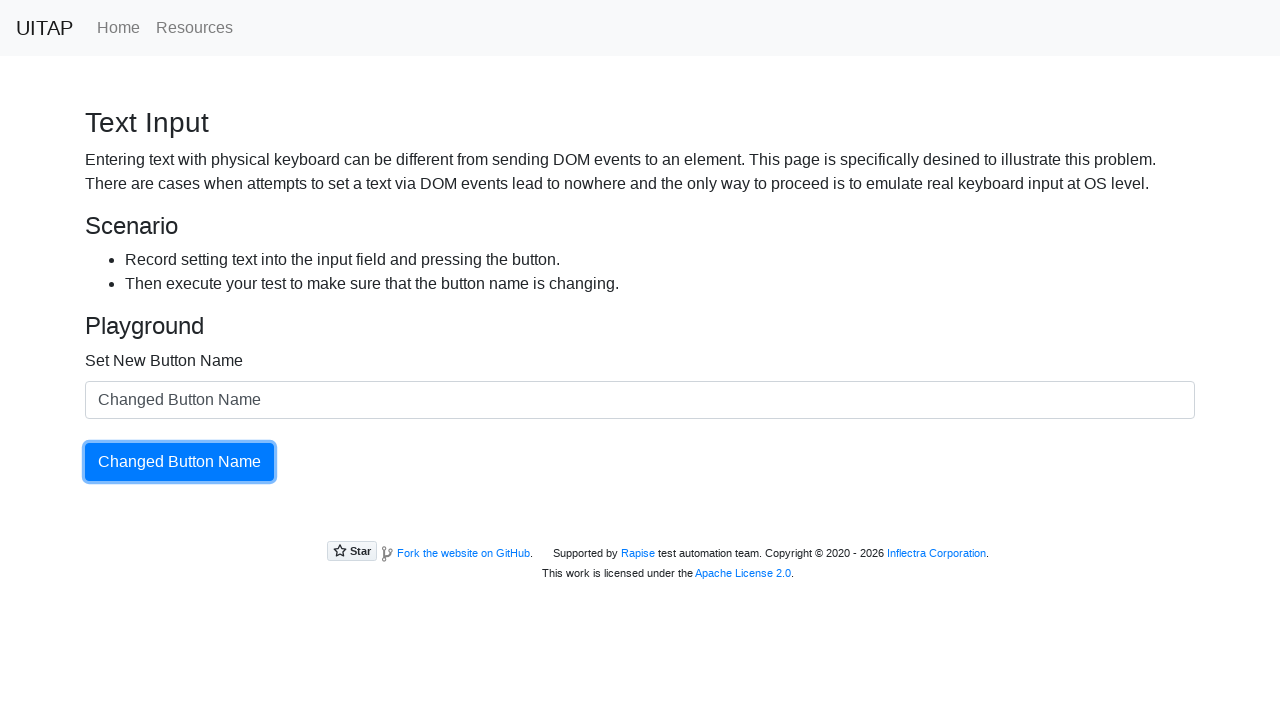